Tests multiple window handling by clicking a link that opens a new window, switching between parent and child windows, and verifying content in each

Starting URL: https://the-internet.herokuapp.com/

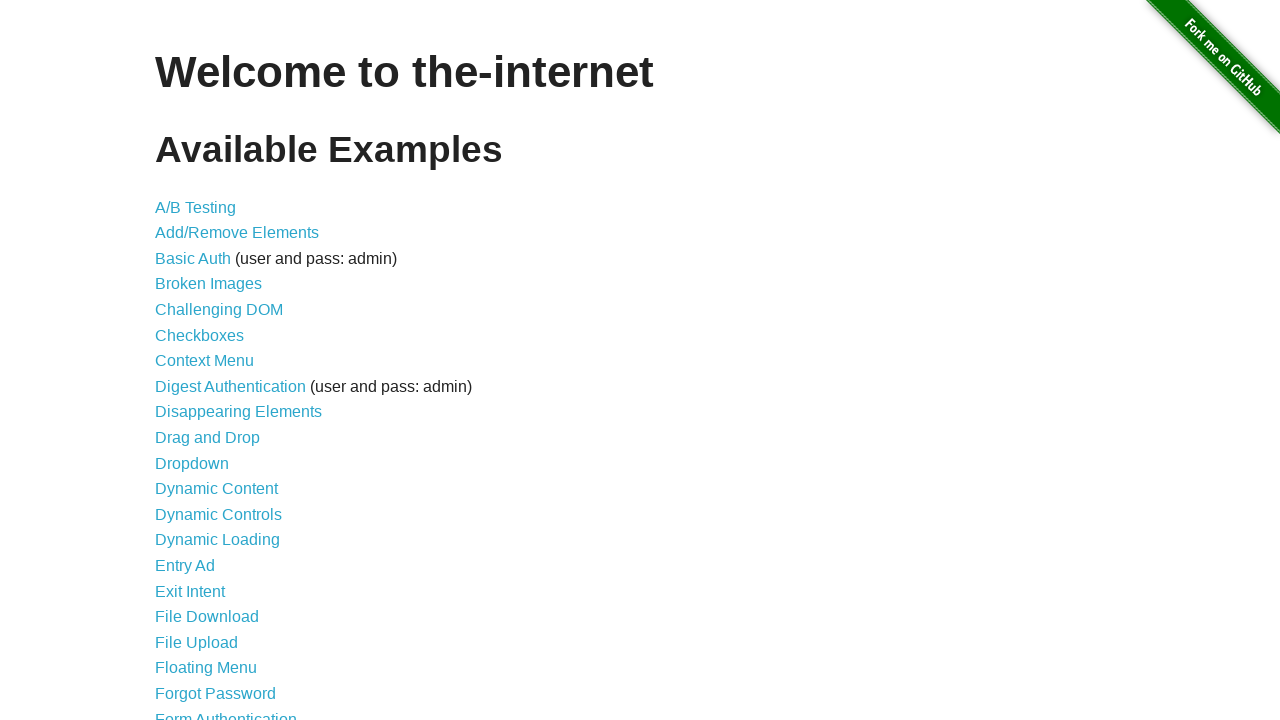

Clicked 'Multiple Windows' link at (218, 369) on text=Multiple Windows
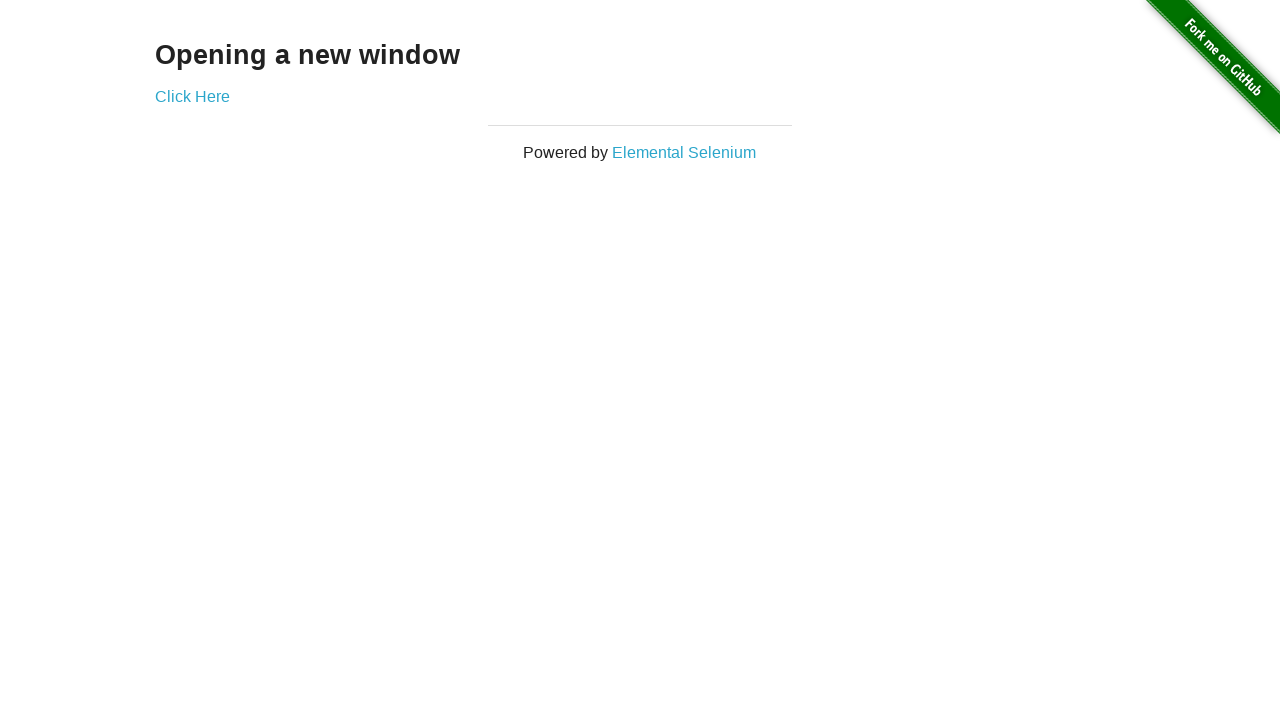

Clicked 'Click Here' link to open new window at (192, 96) on text=Click Here
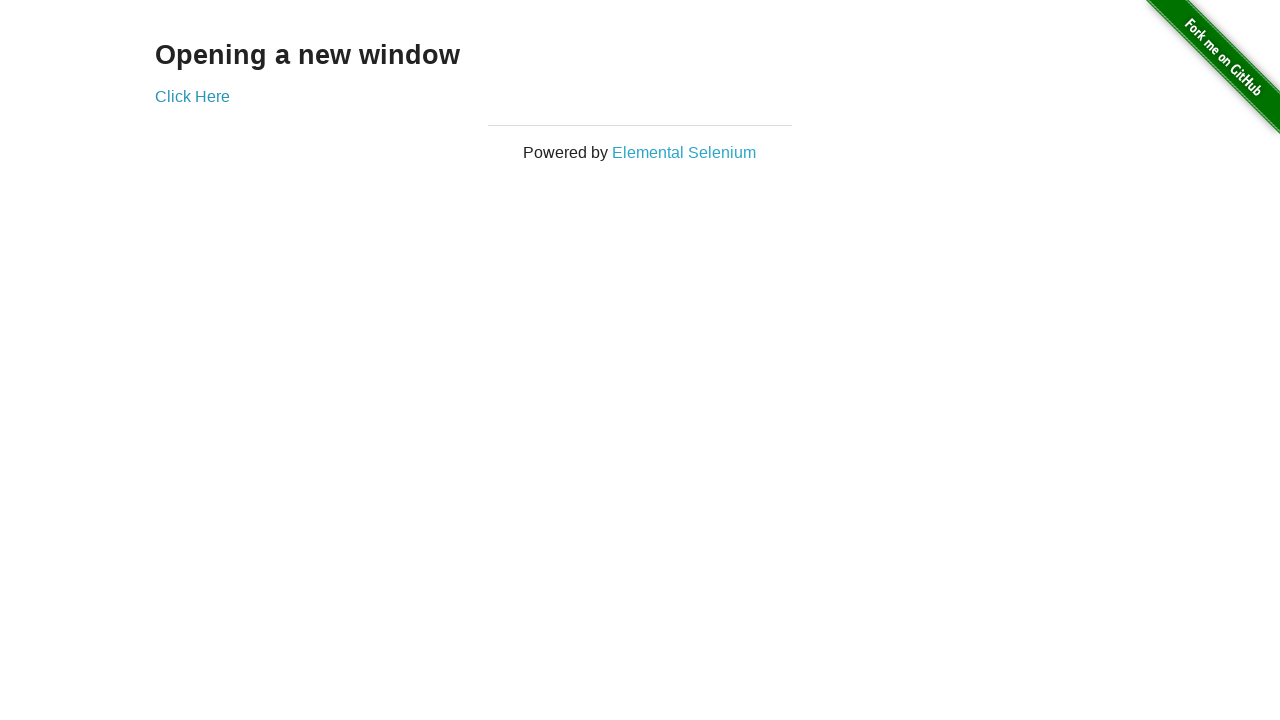

Captured new child window page object
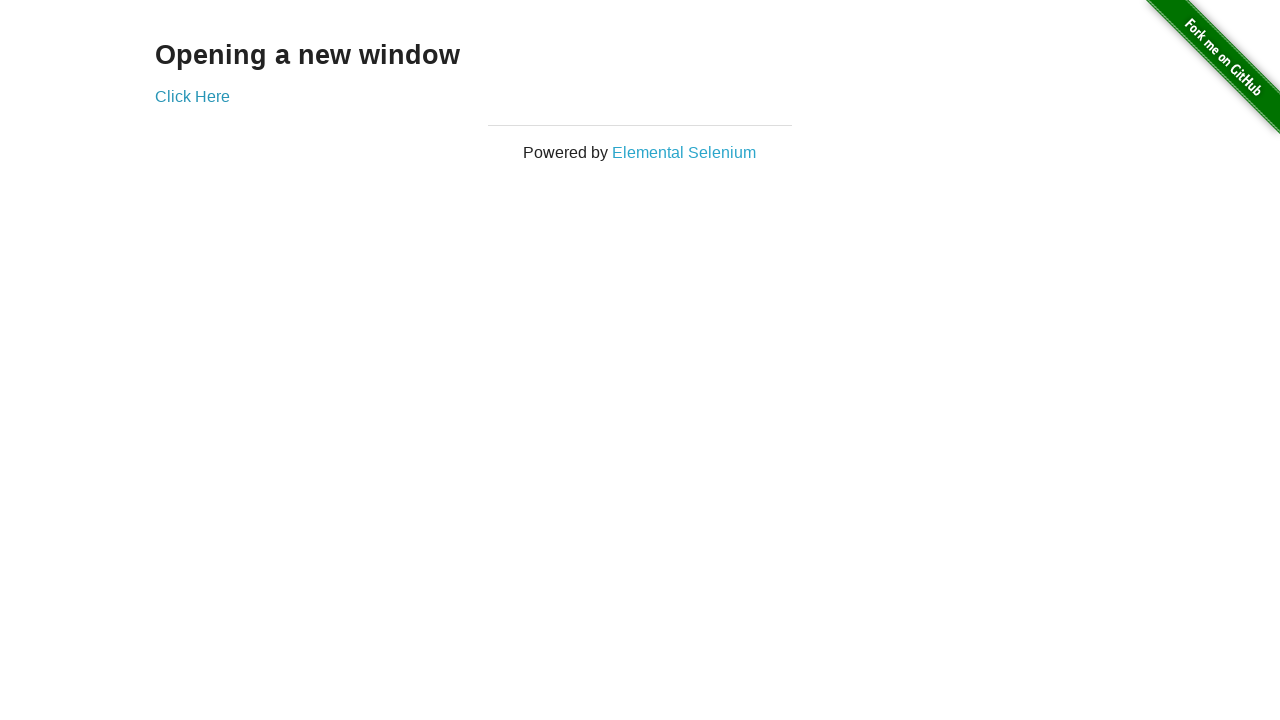

Child window loaded and h3 element appeared
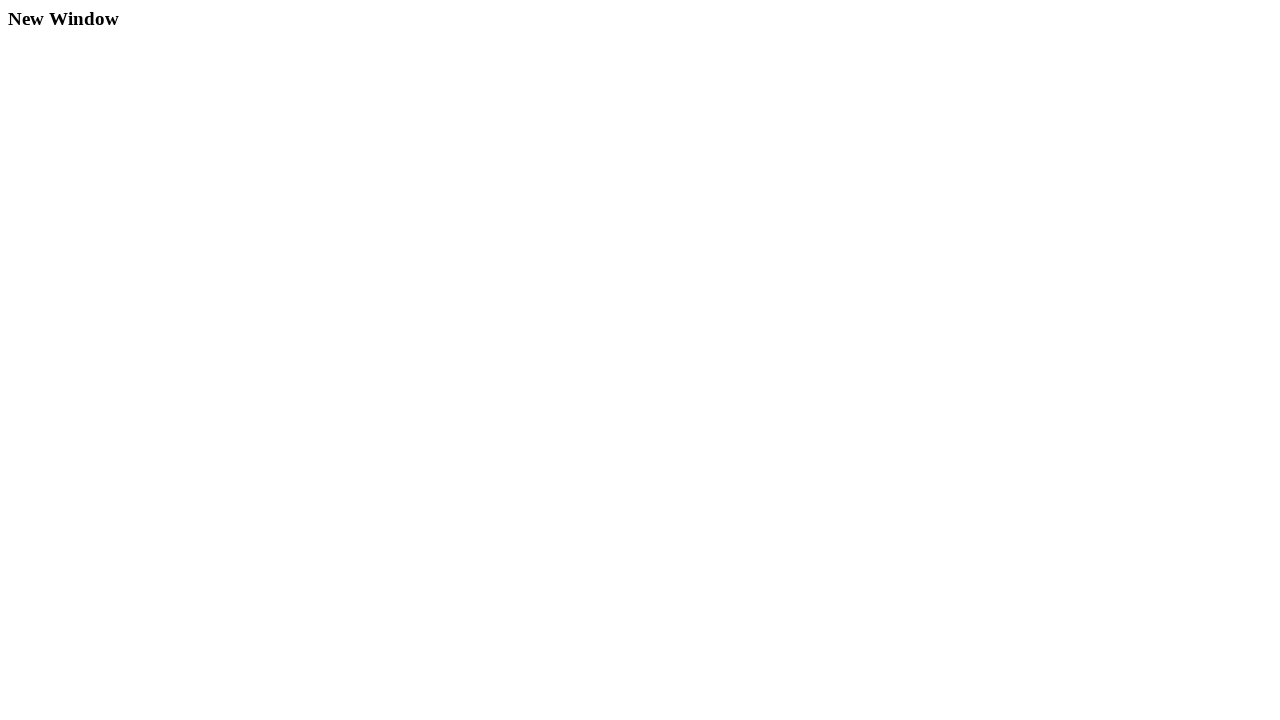

Retrieved child window title: 'New Window'
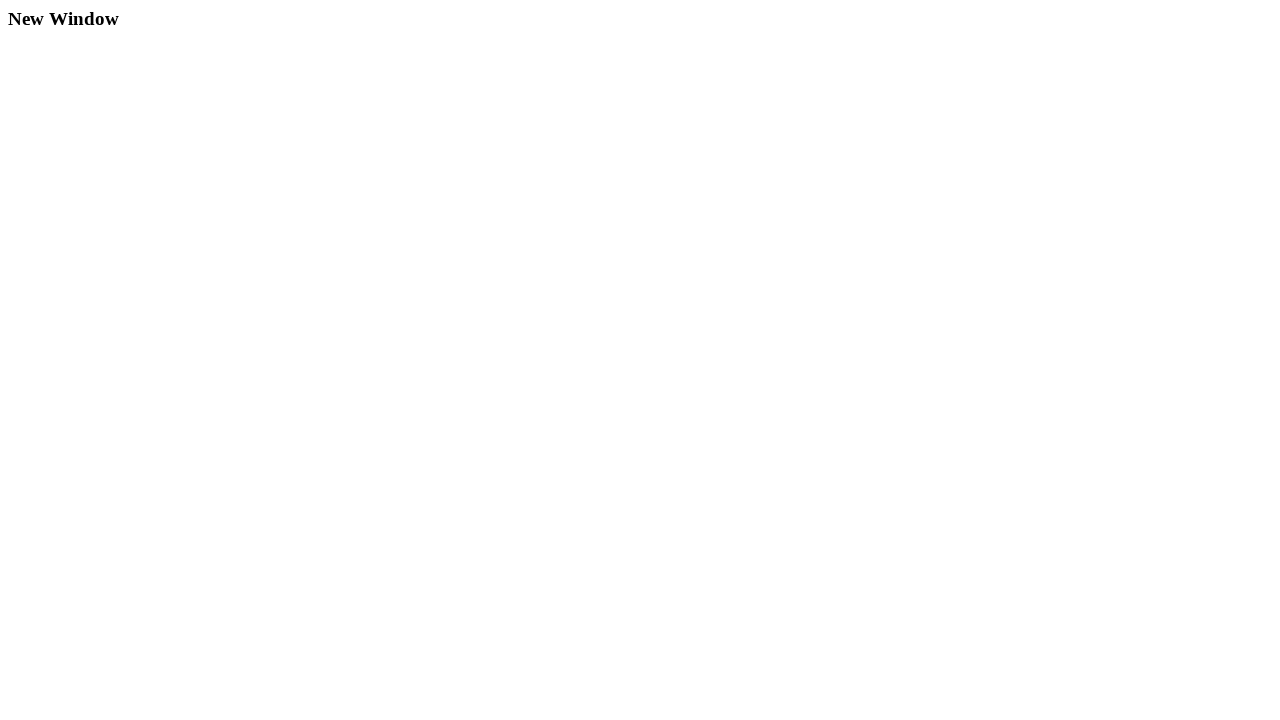

Switched focus back to parent window
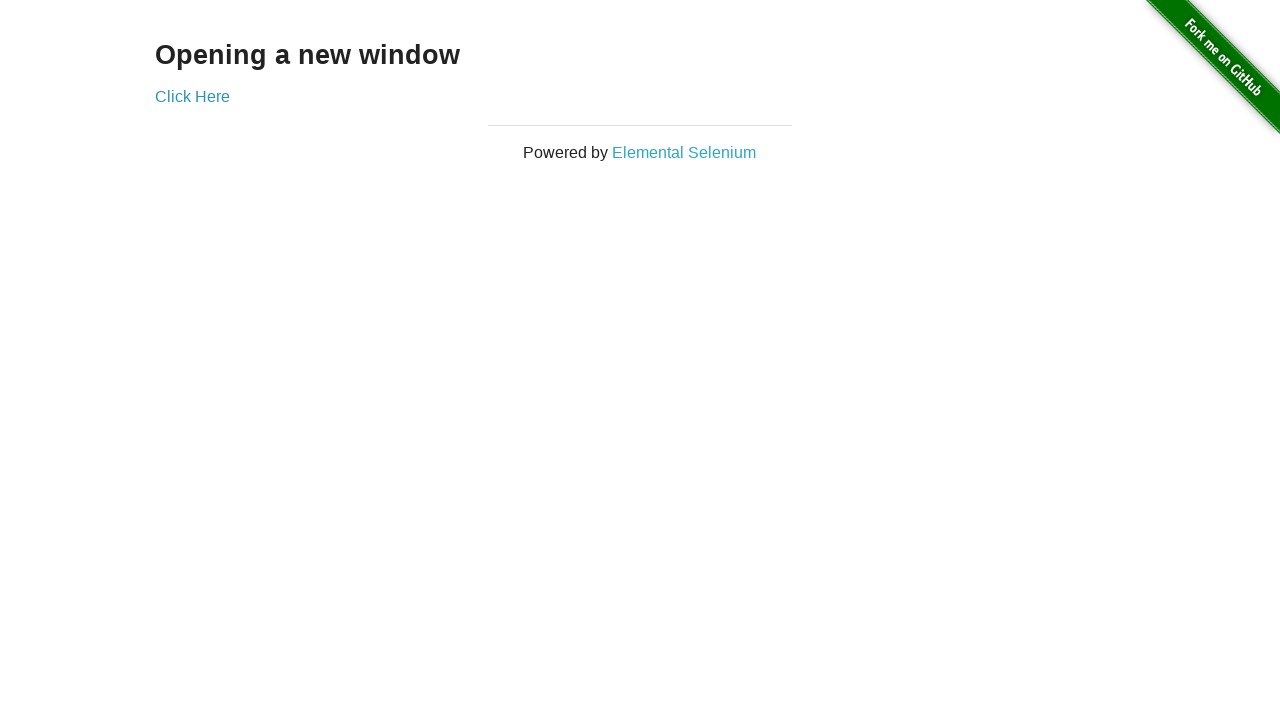

Retrieved parent window title: 'Opening a new window'
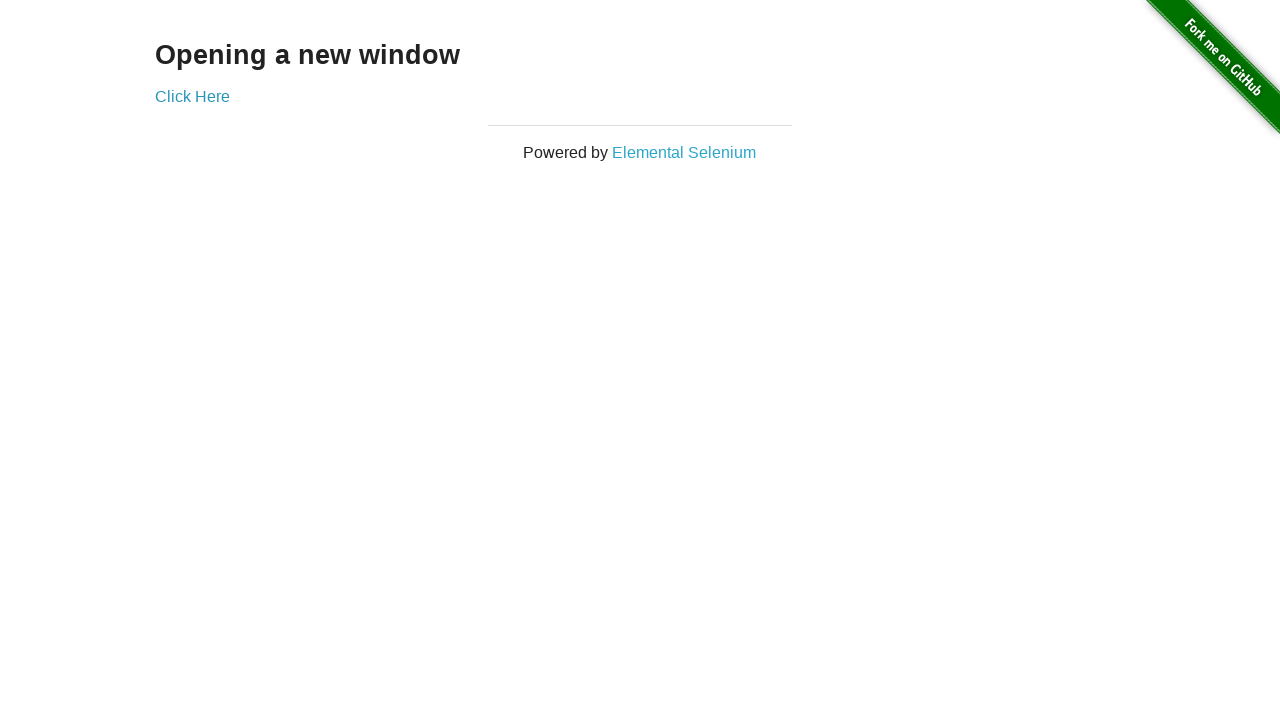

Closed child window
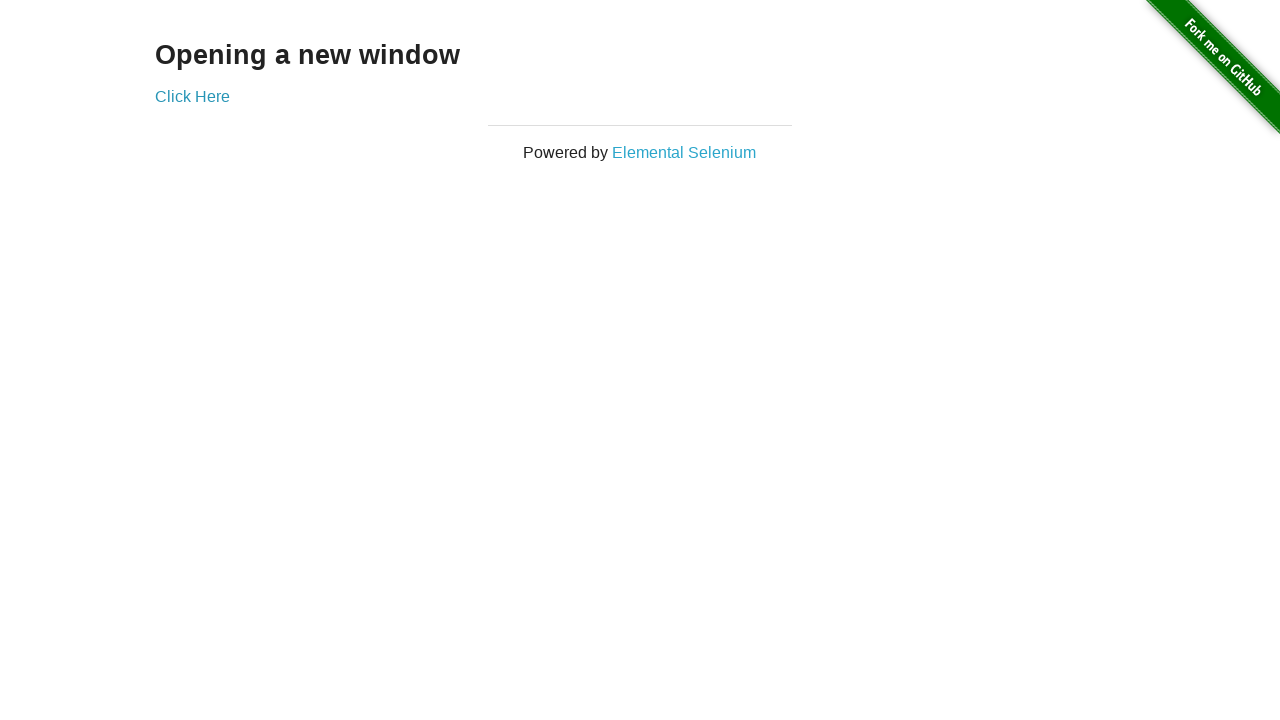

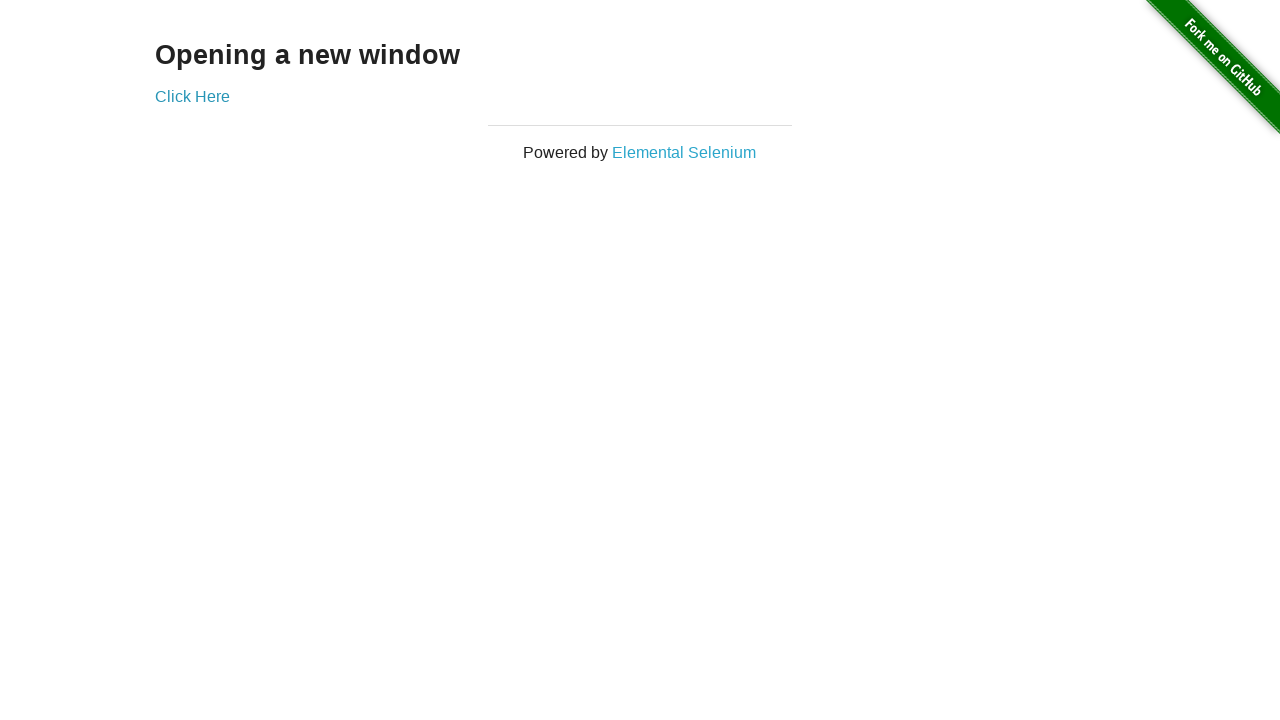